Tests that todo data persists after page reload by creating items, marking one complete, and reloading.

Starting URL: https://demo.playwright.dev/todomvc

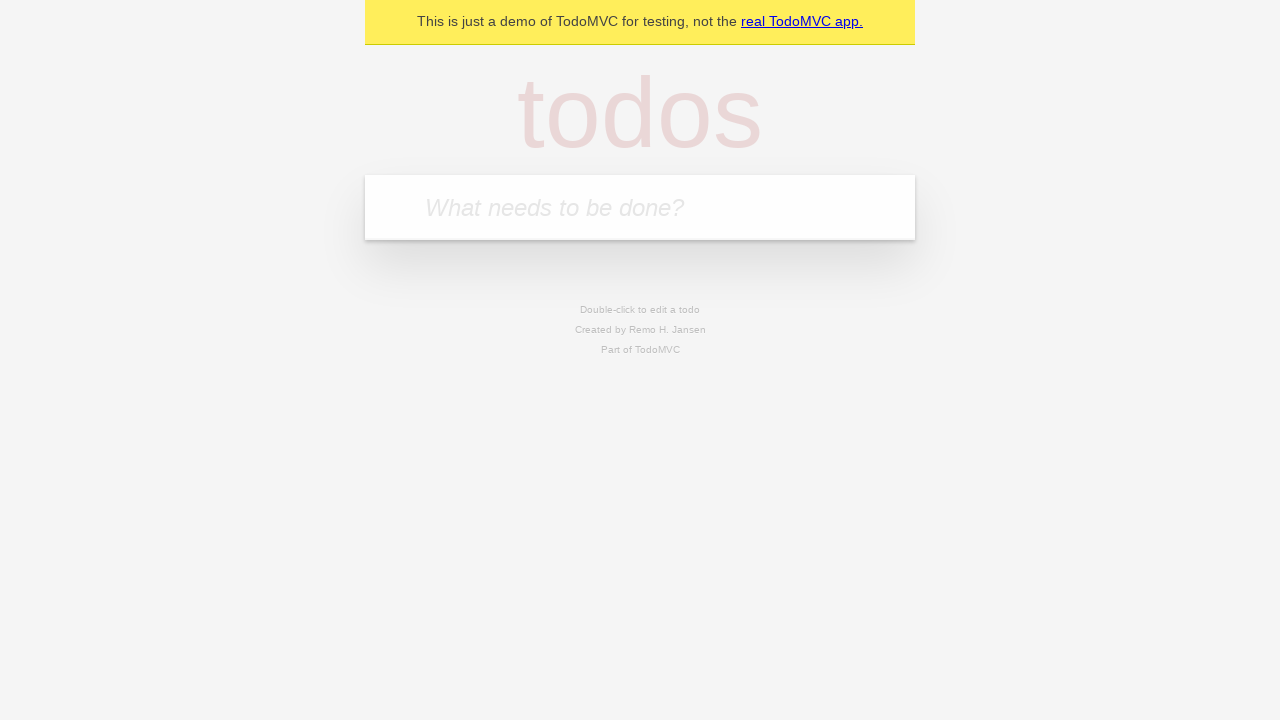

Filled first todo input with 'buy some cheese' on .new-todo
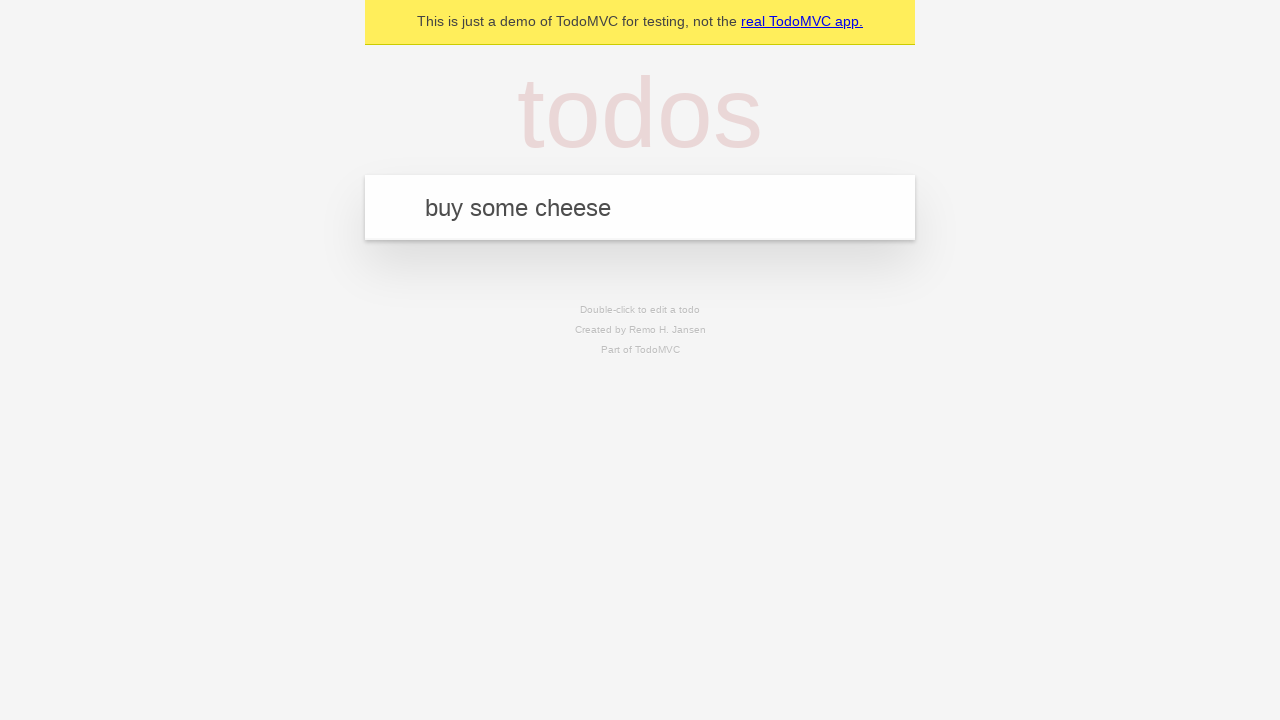

Pressed Enter to create first todo item on .new-todo
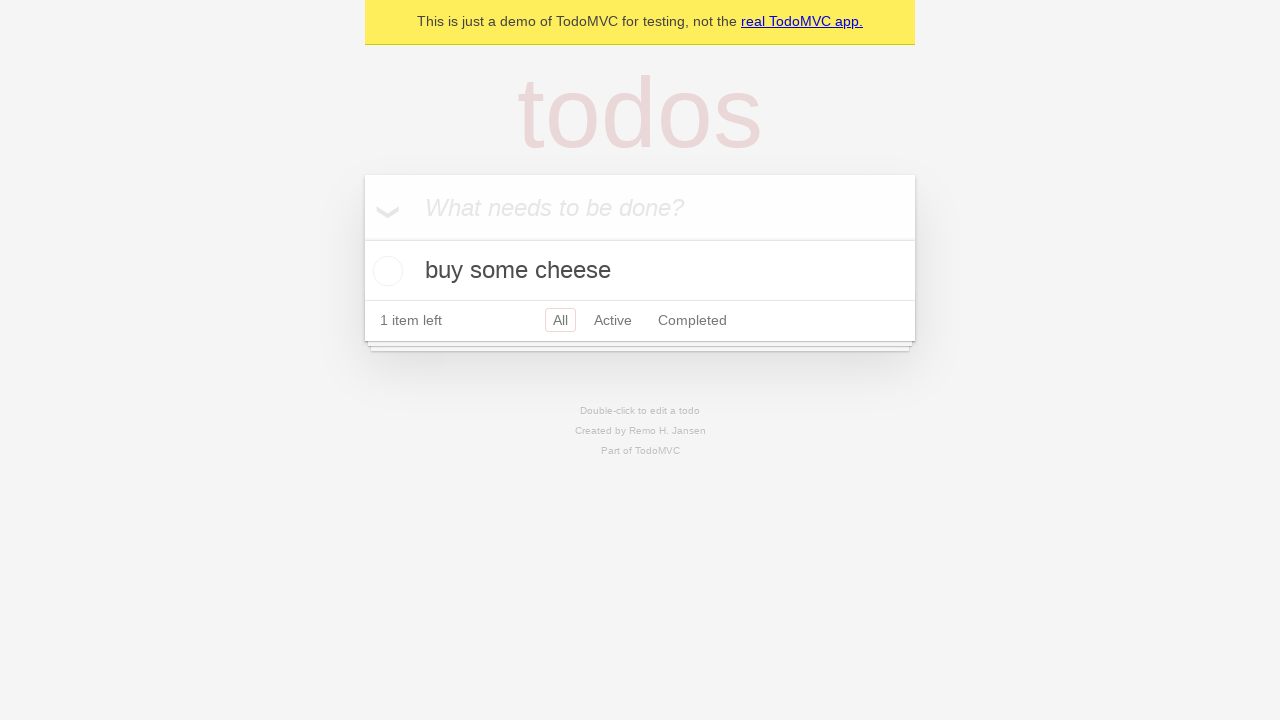

Filled second todo input with 'feed the cat' on .new-todo
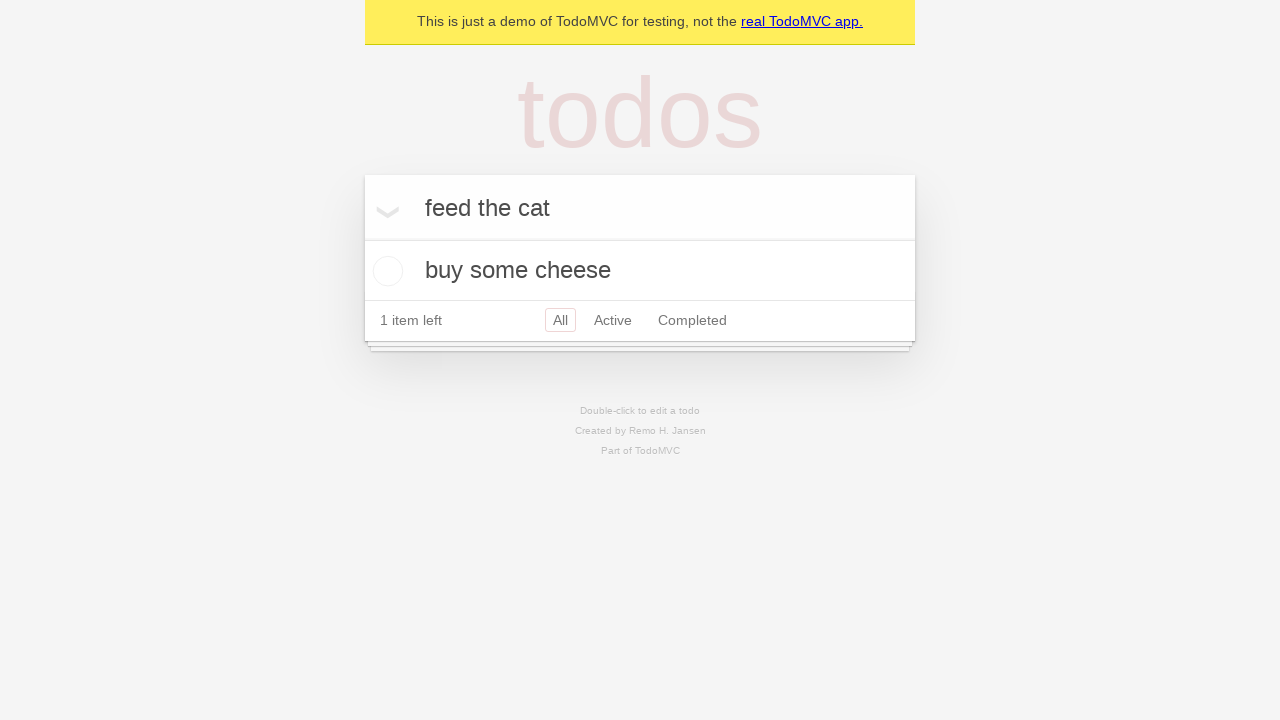

Pressed Enter to create second todo item on .new-todo
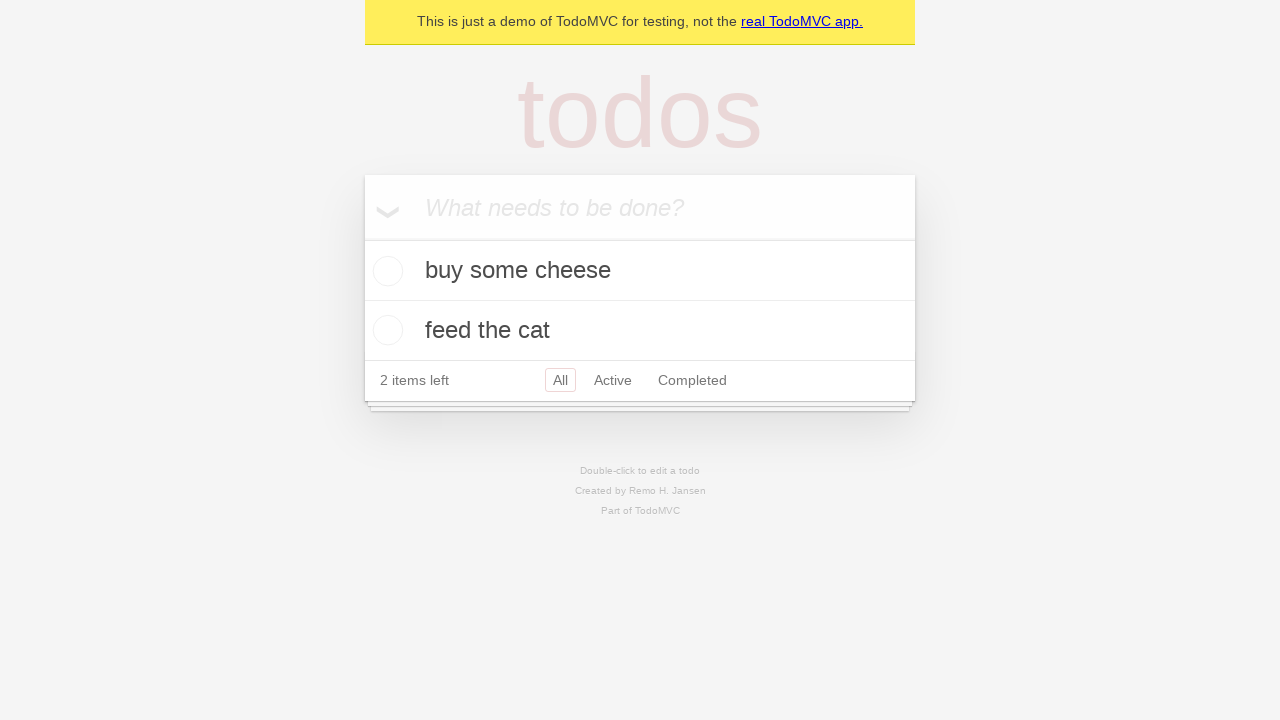

Marked first todo item as complete at (385, 271) on .todo-list li >> nth=0 >> .toggle
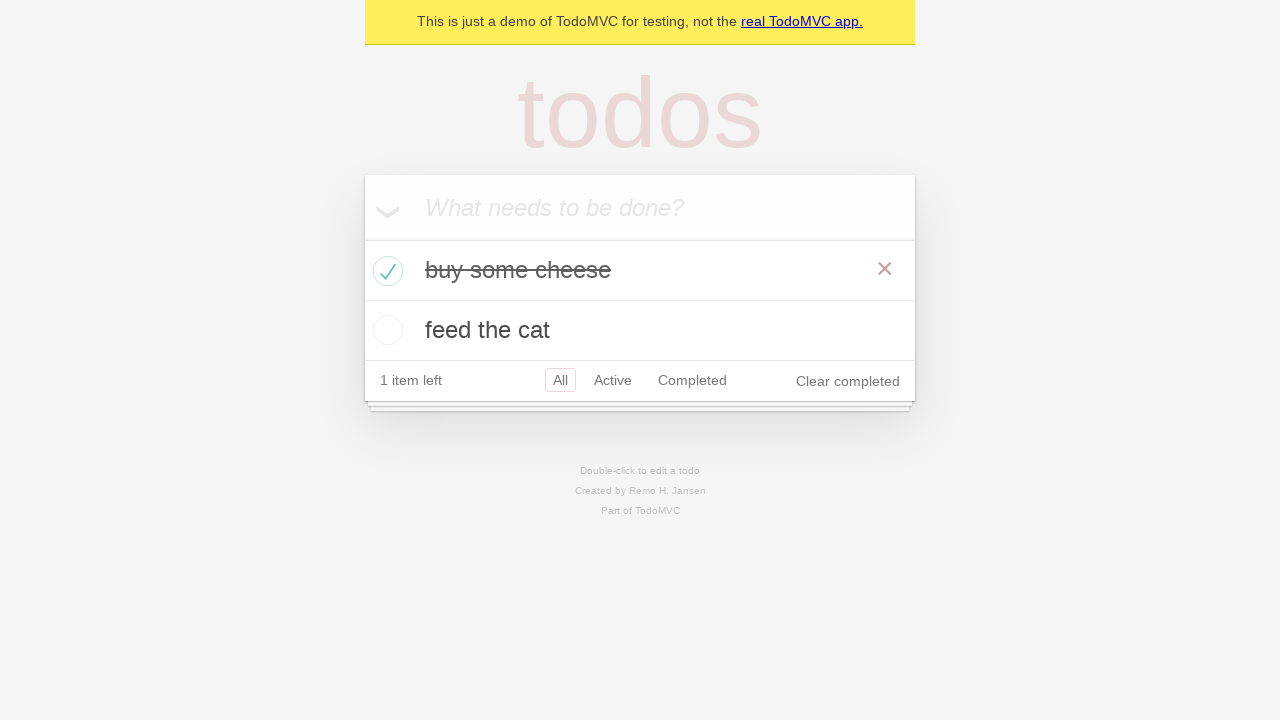

Reloaded the page to test data persistence
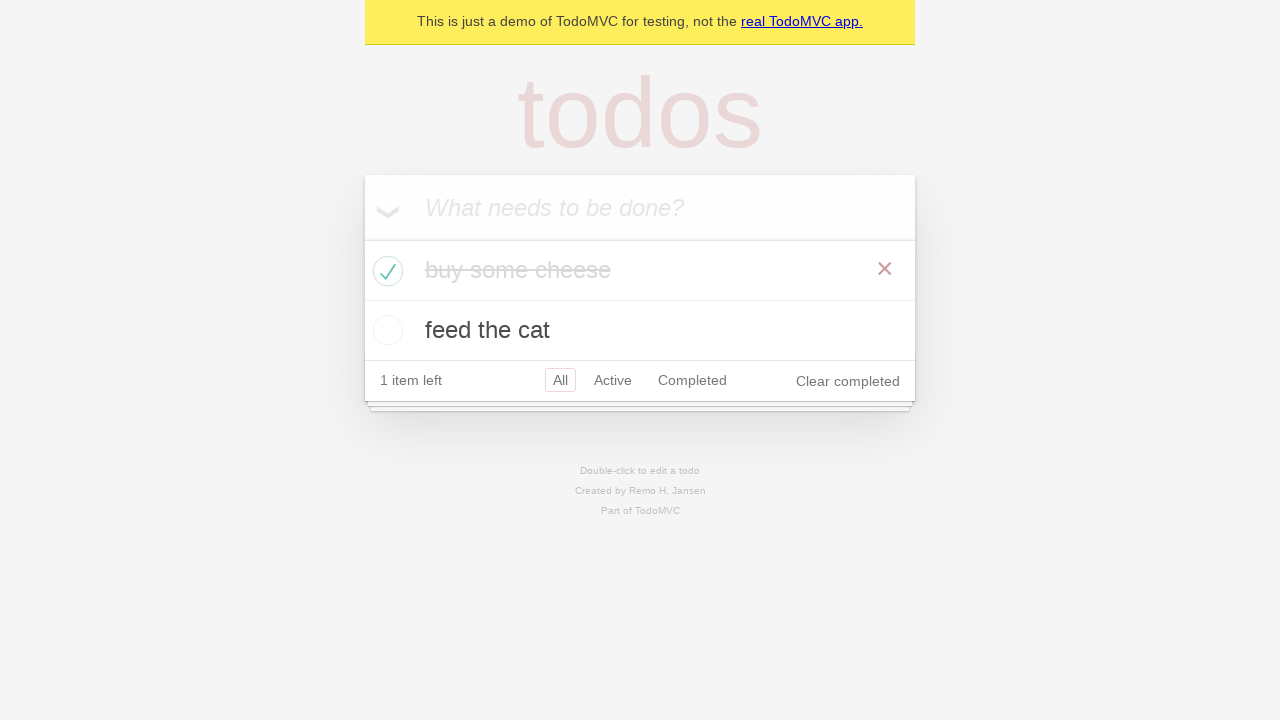

Todo items loaded after page reload
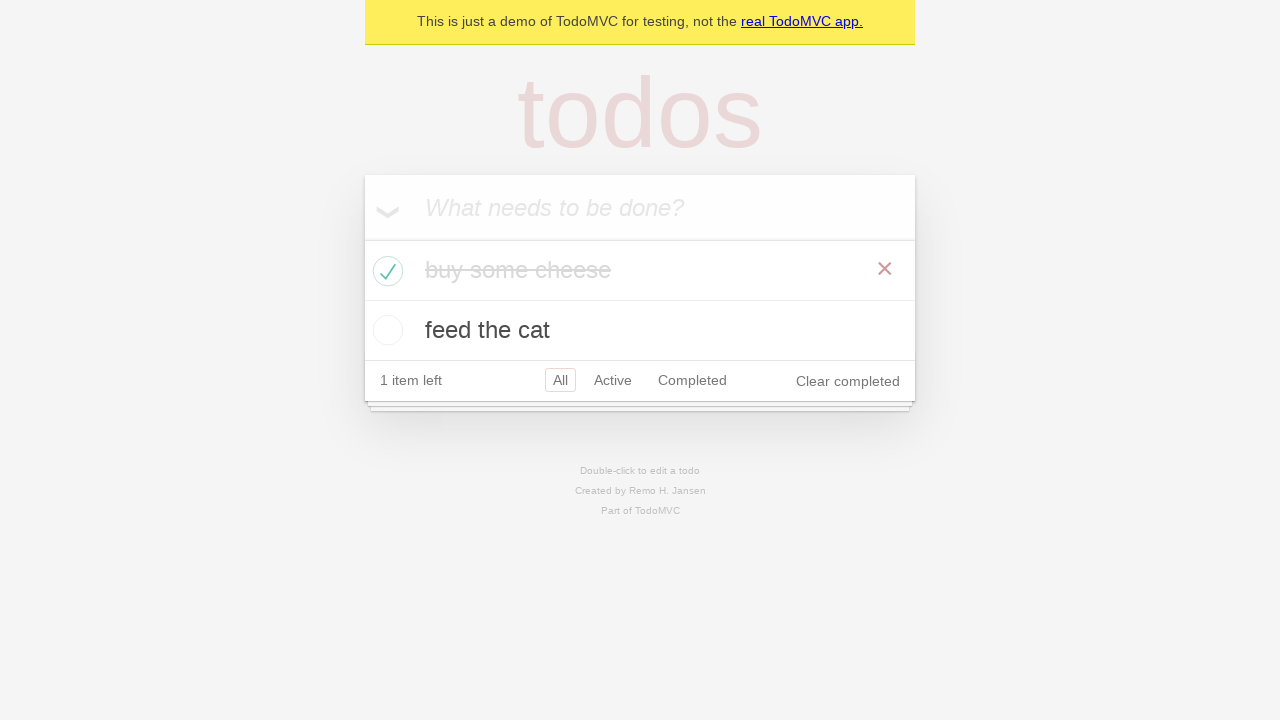

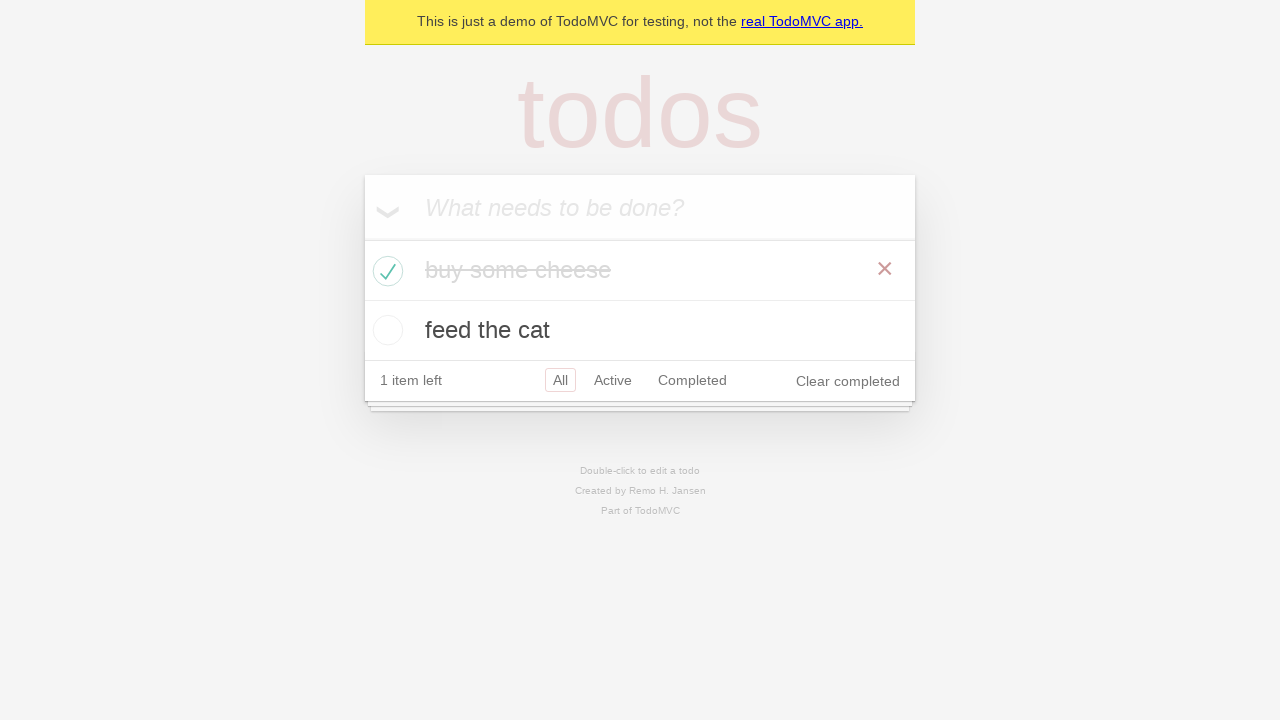